Tests that content is no longer displayed when a window is closed

Starting URL: https://the-internet.herokuapp.com/iframe

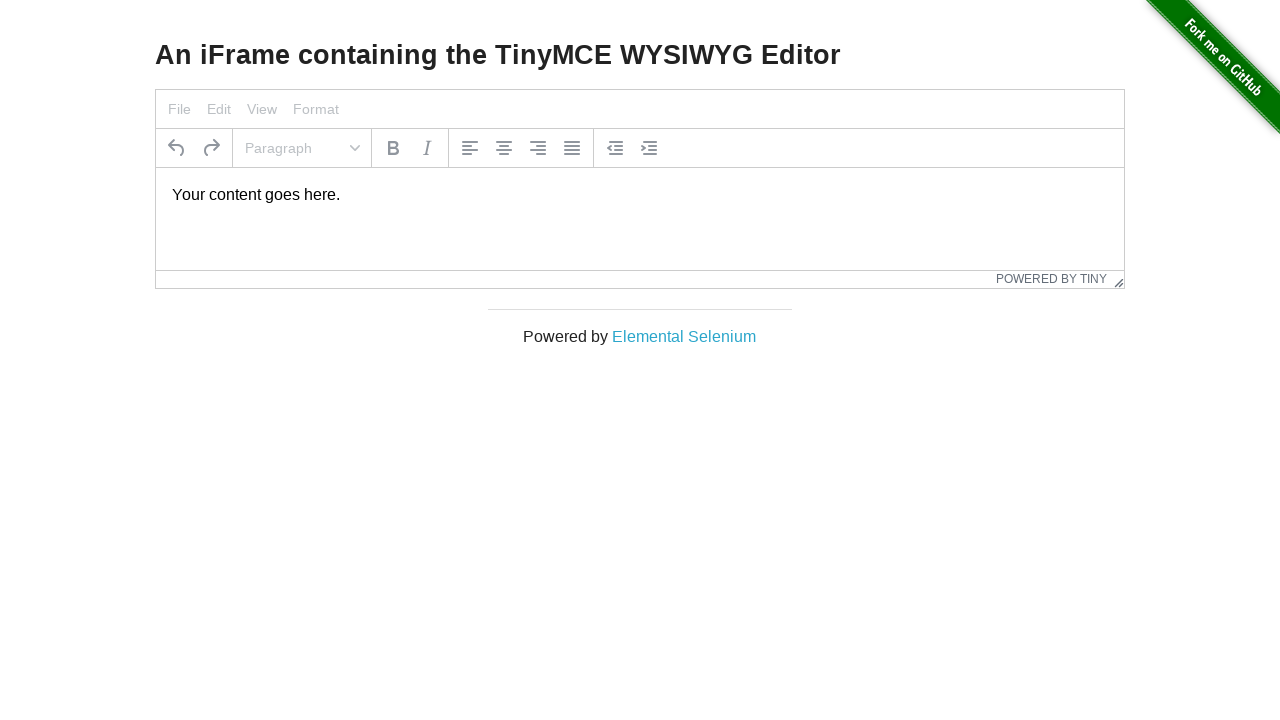

Waited for elemental selenium link to be available
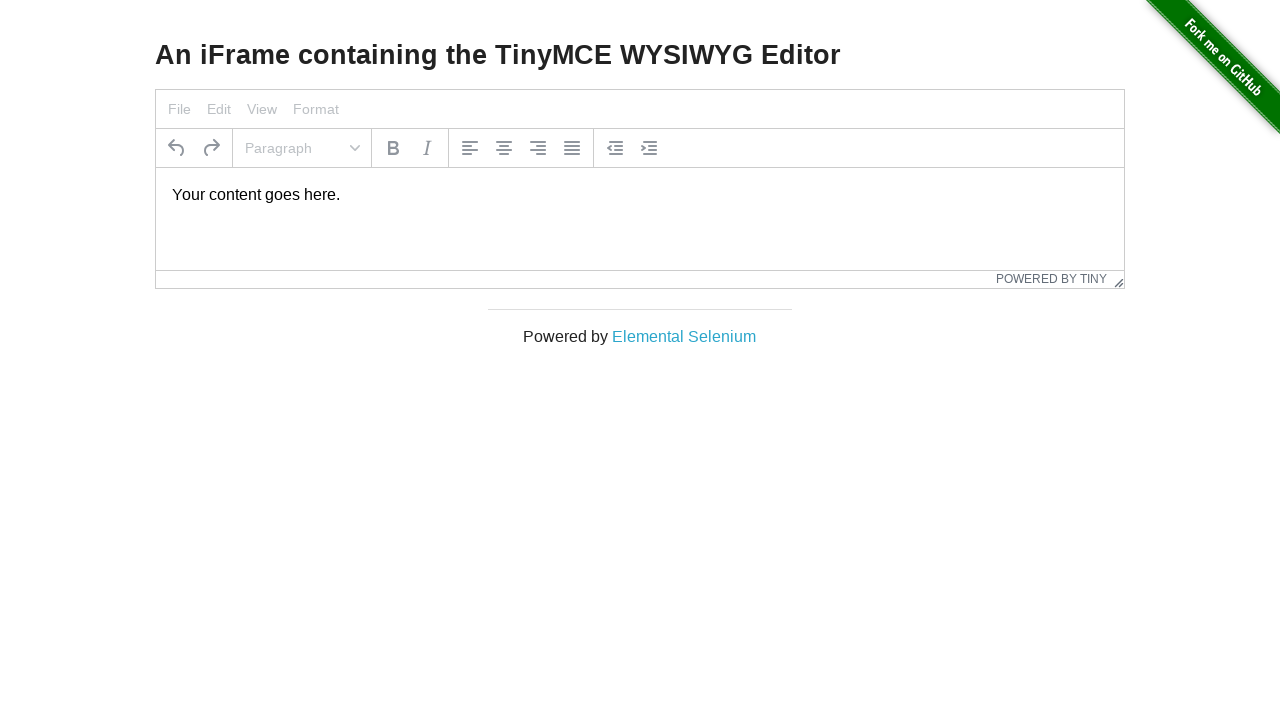

Clicked elemental selenium link and new page opened at (684, 336) on xpath=/html/body/div[3]/div/div/a
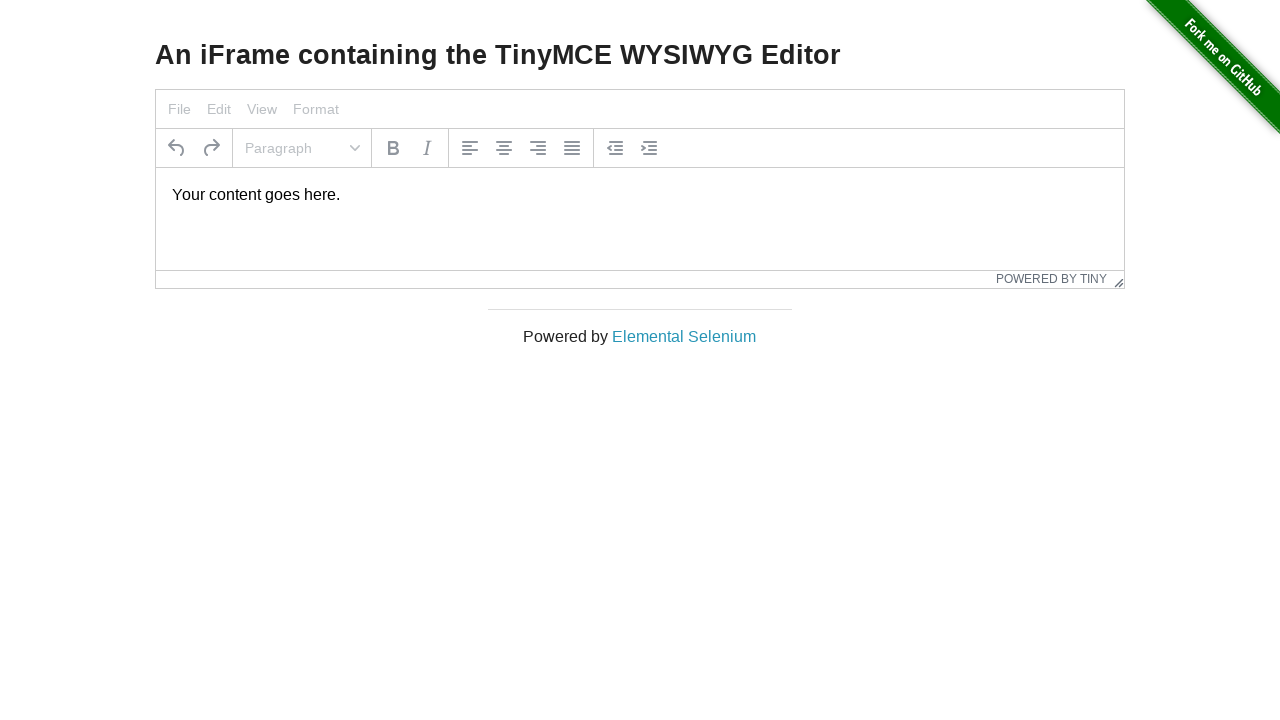

New page loaded completely
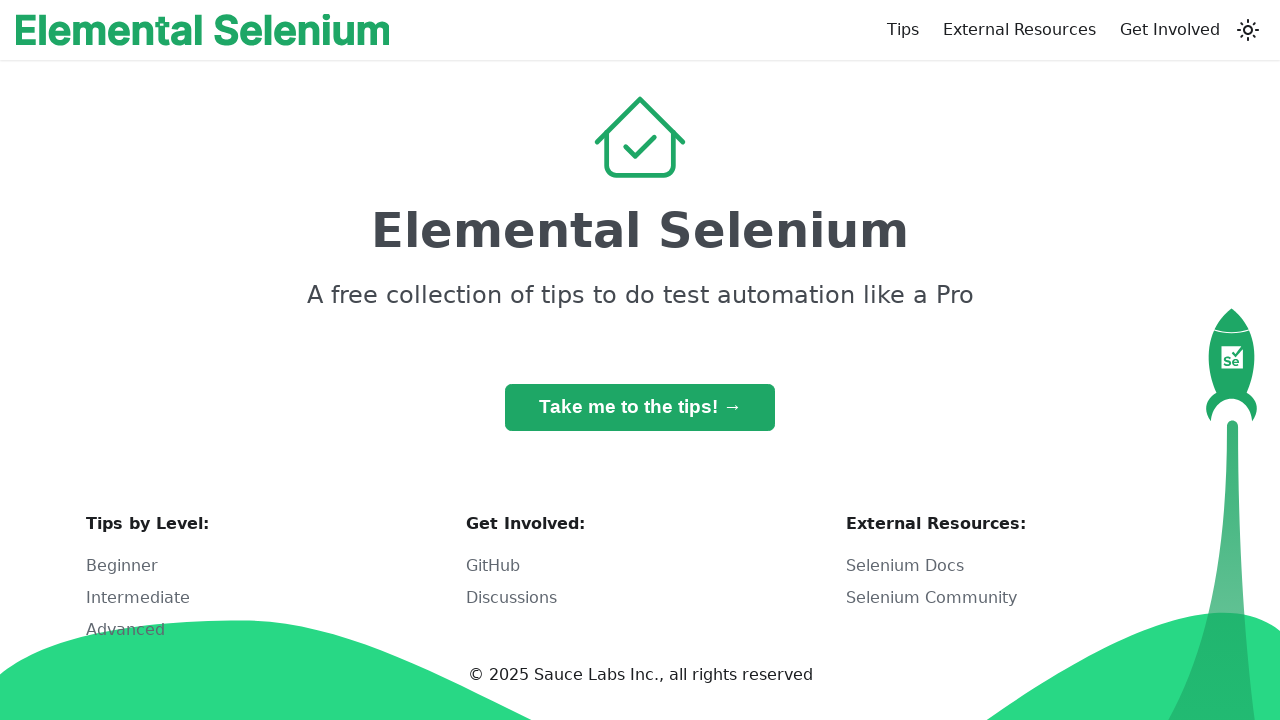

Content is visible in new page
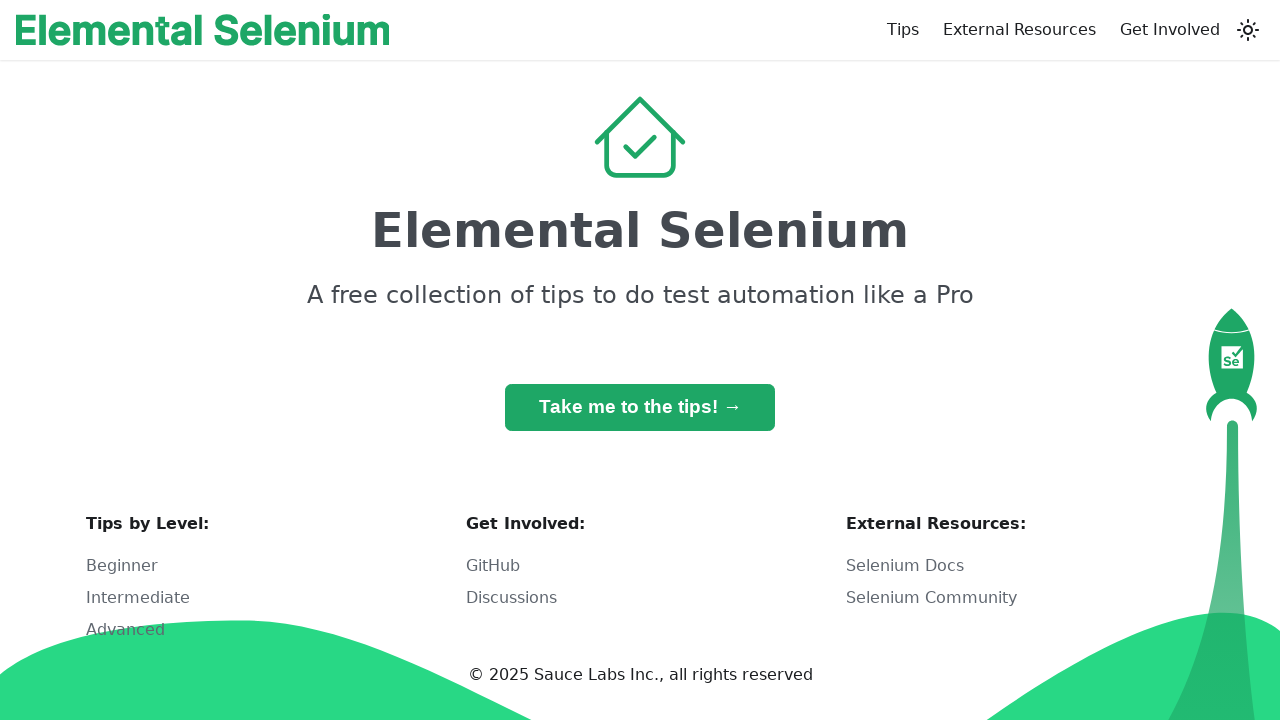

Closed the new window
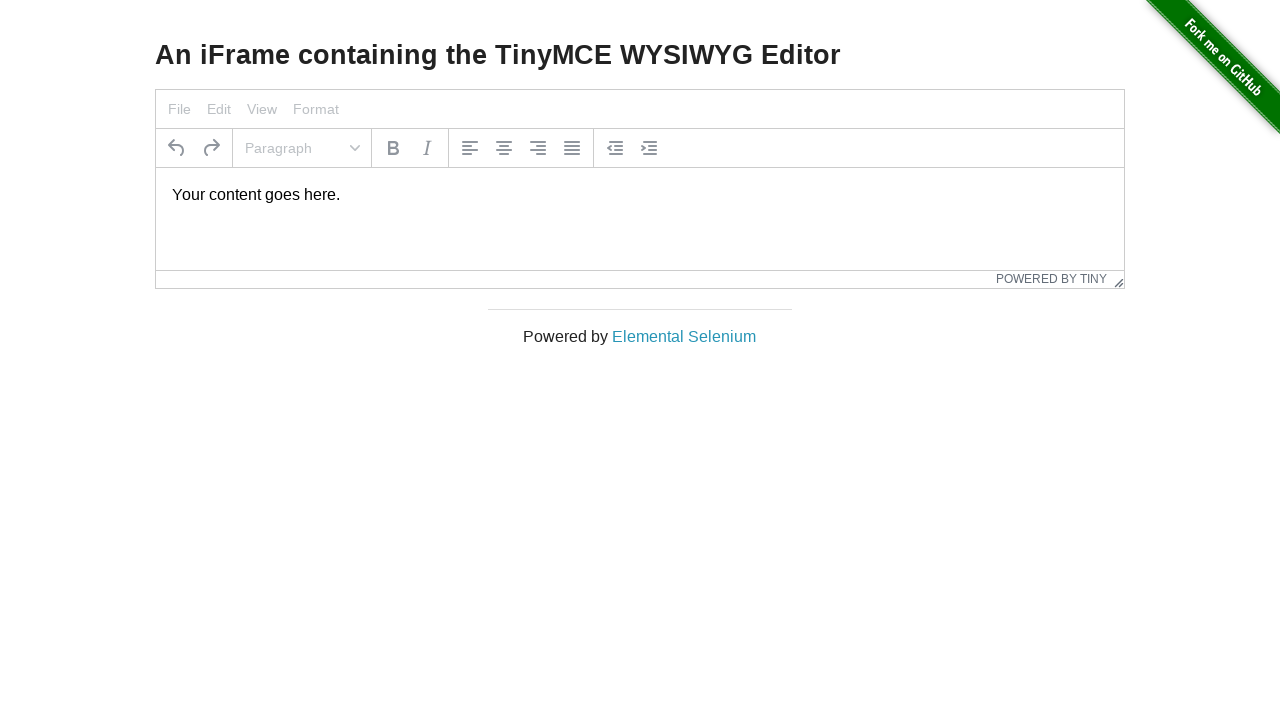

Original page still contains iframe after new window closed
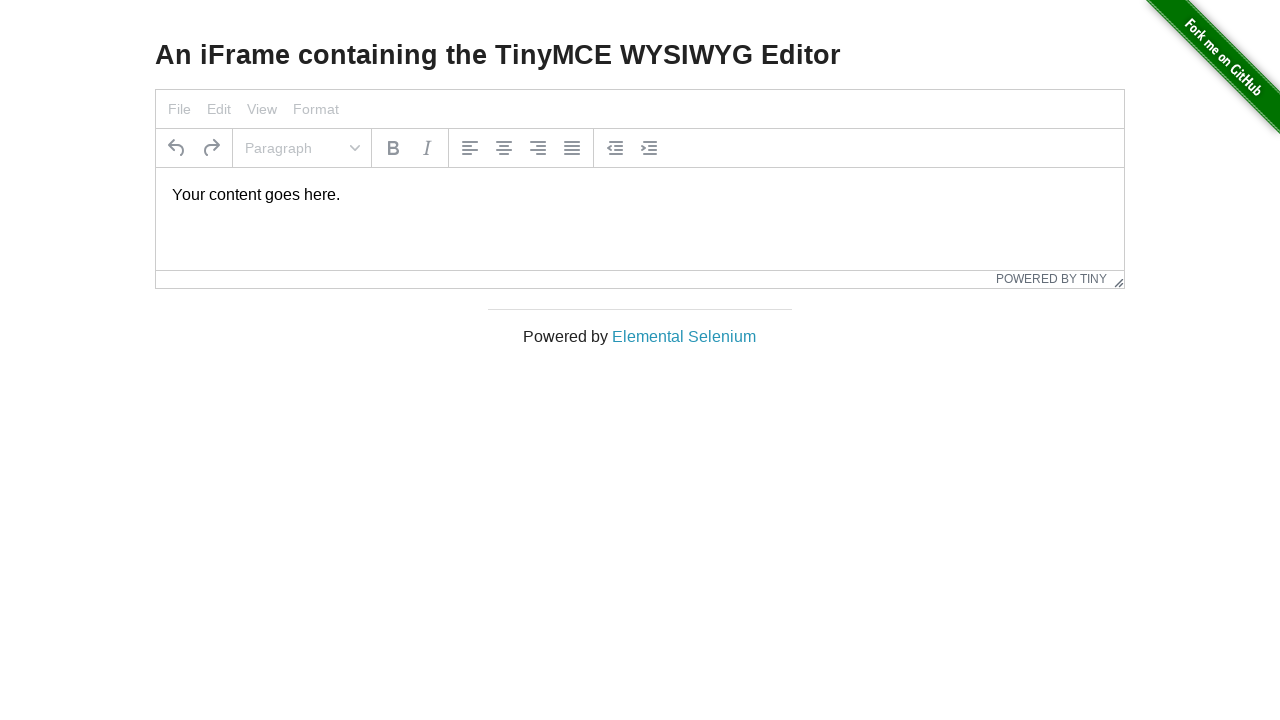

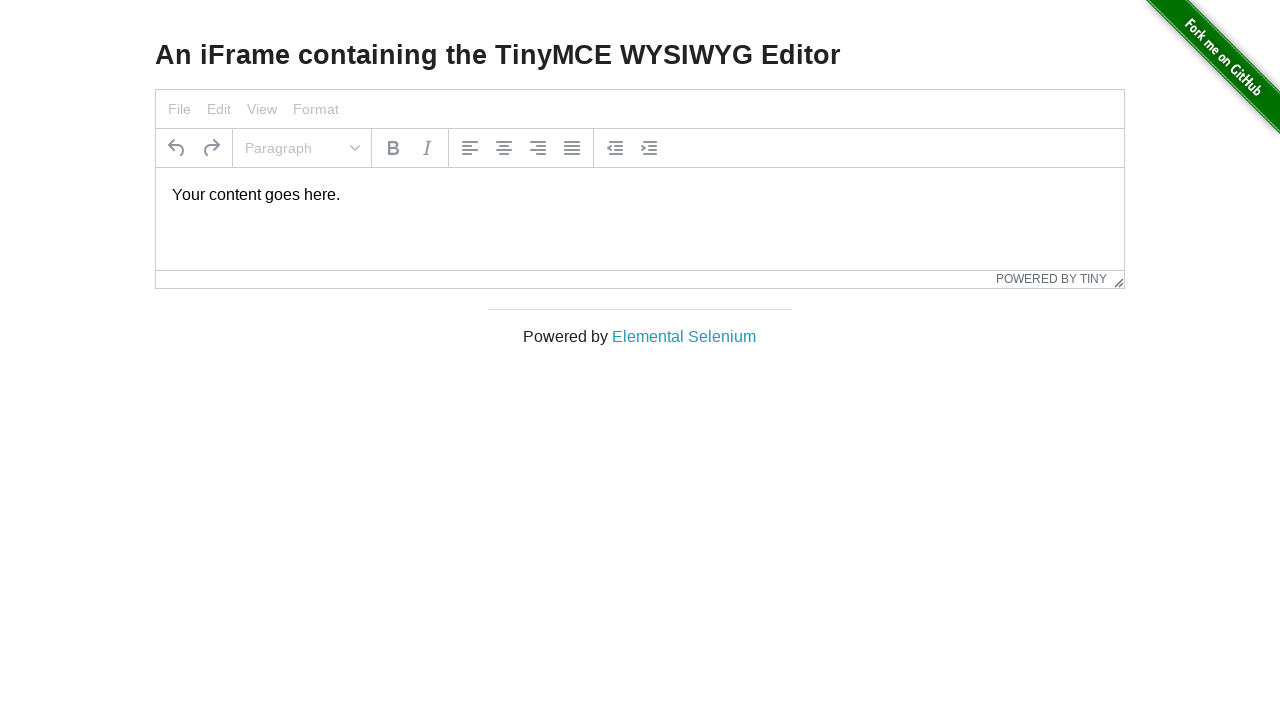